Tests clicking on feature checkboxes for remote device testing support and traffic analysis options

Starting URL: https://devexpress.github.io/testcafe/example/

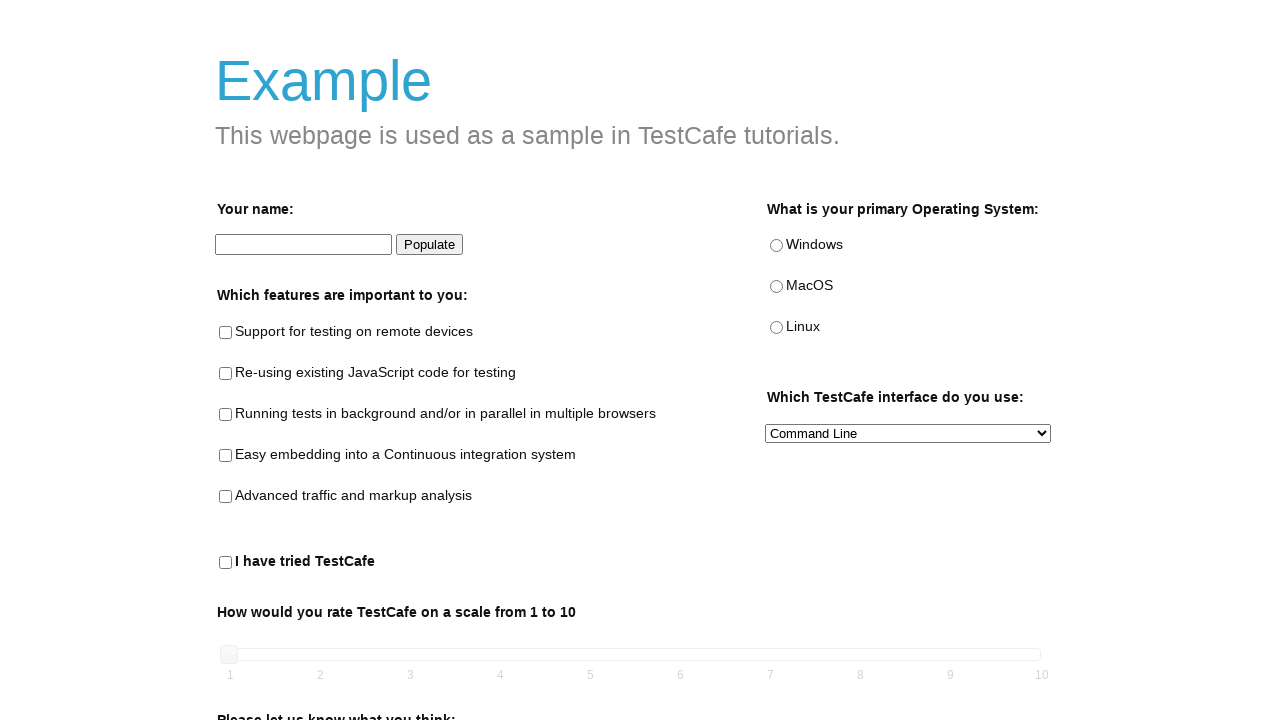

Clicked on 'Support for testing on remote devices' checkbox at (226, 333) on xpath=//label[text()="Support for testing on remote devices"]/input
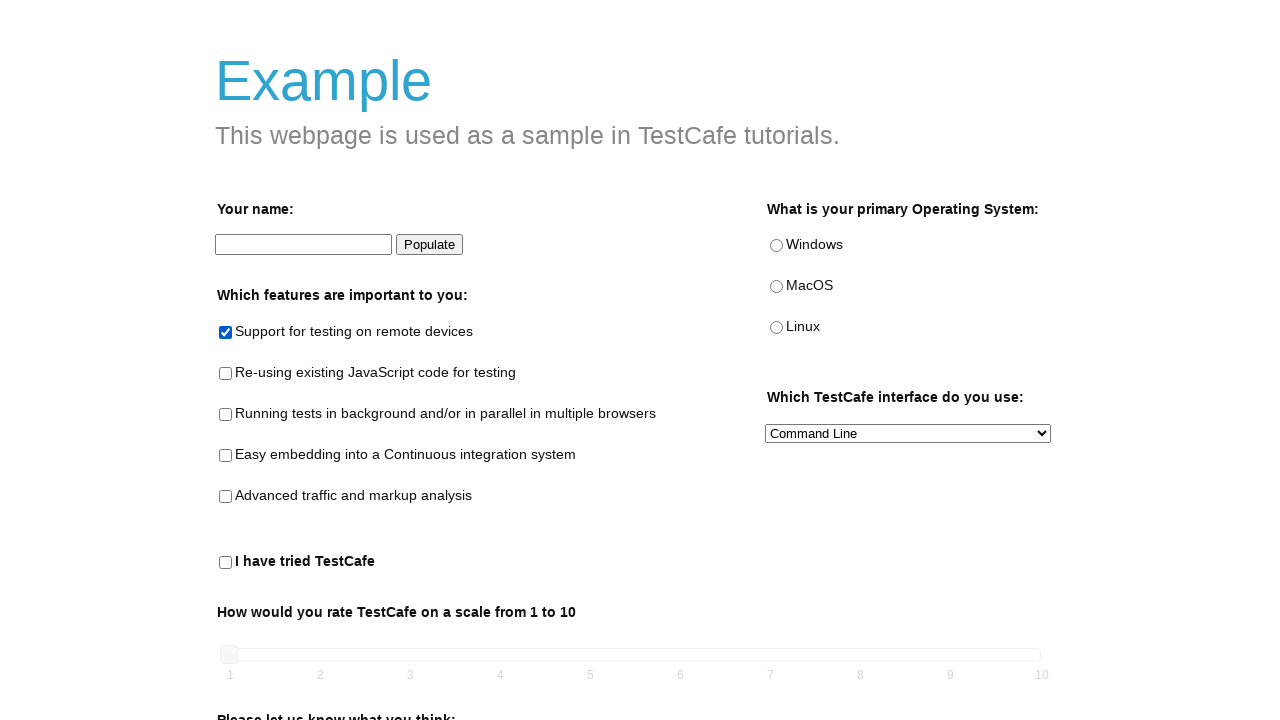

Clicked on 'Advanced traffic and markup analysis' checkbox at (226, 497) on xpath=//label[text()="Advanced traffic and markup analysis"]/input
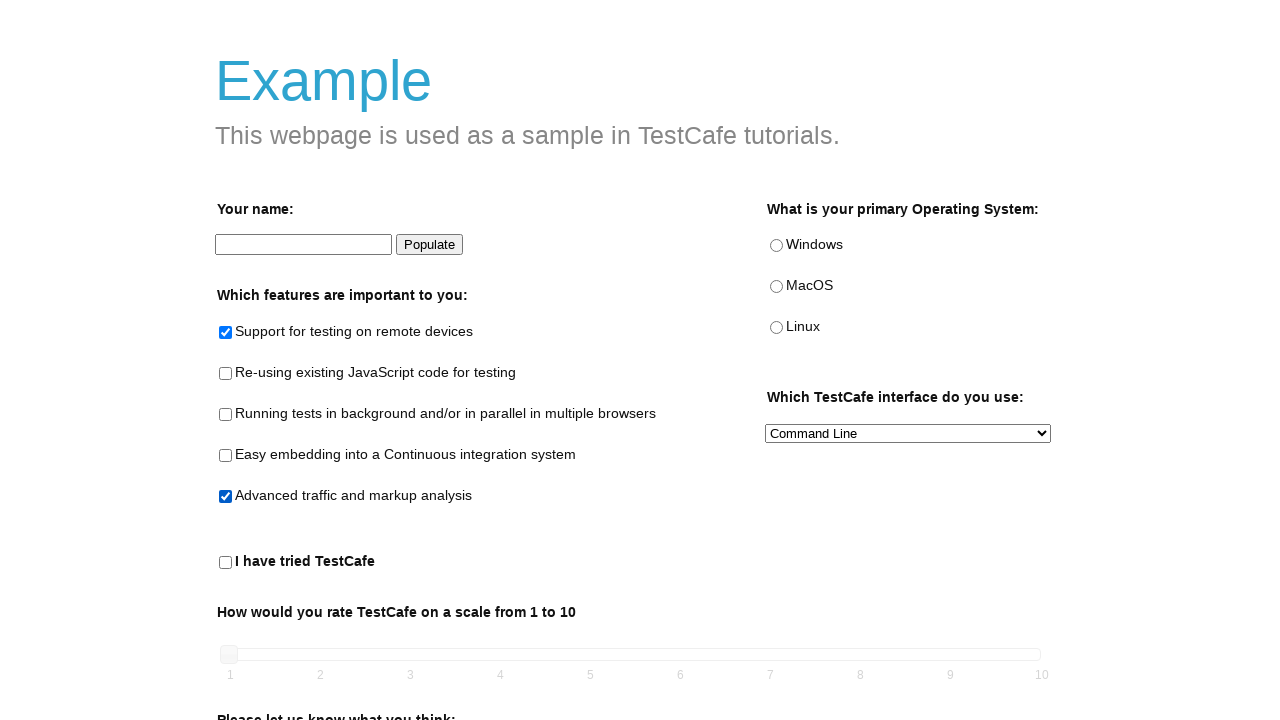

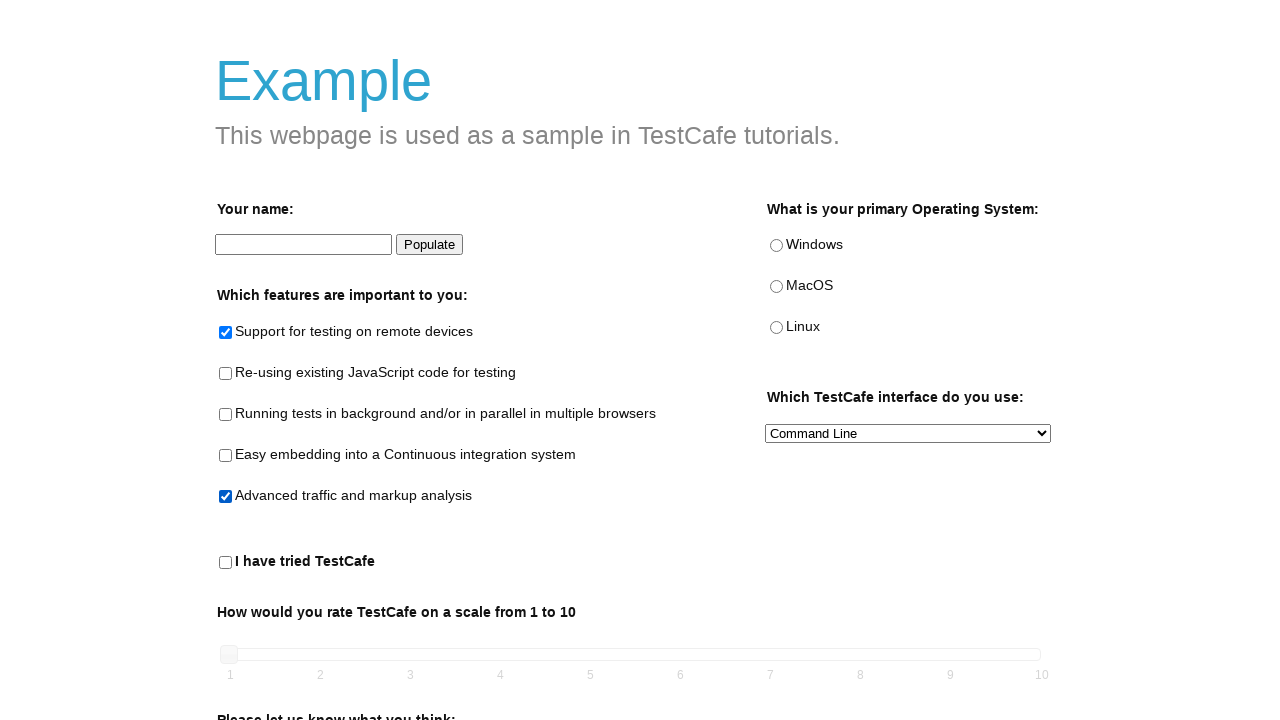